Tests an e-commerce shopping flow by searching for products, adding a specific item (Capsicum) to cart, proceeding to checkout, applying an invalid promo code, verifying the error message, and placing an order.

Starting URL: https://rahulshettyacademy.com/seleniumPractise/#/

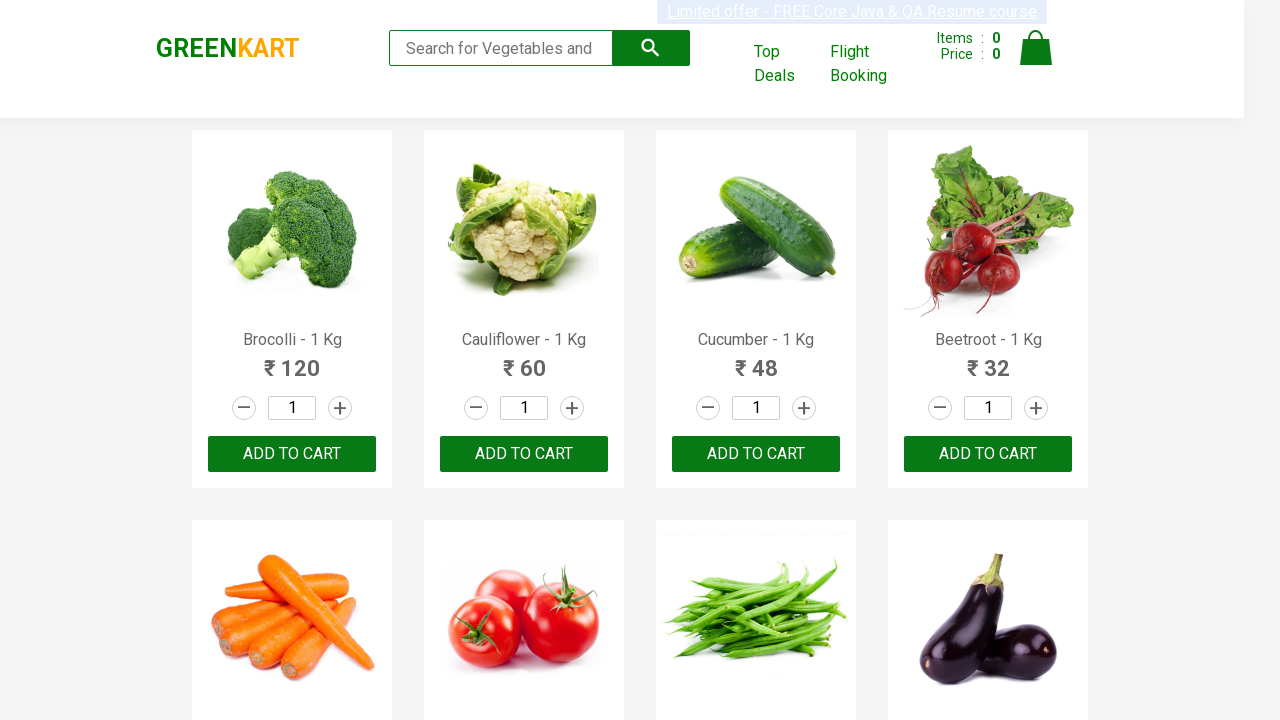

Filled search field with 'ca' to find products on input.search-keyword
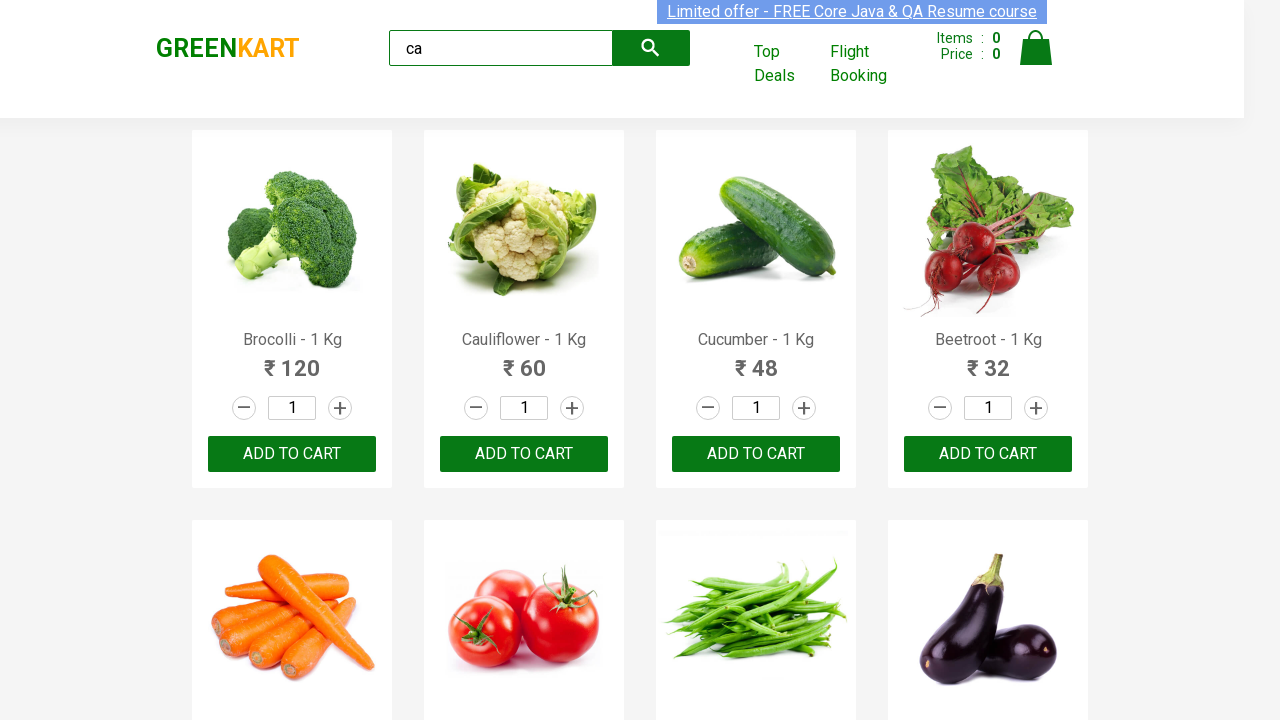

Waited for products to load
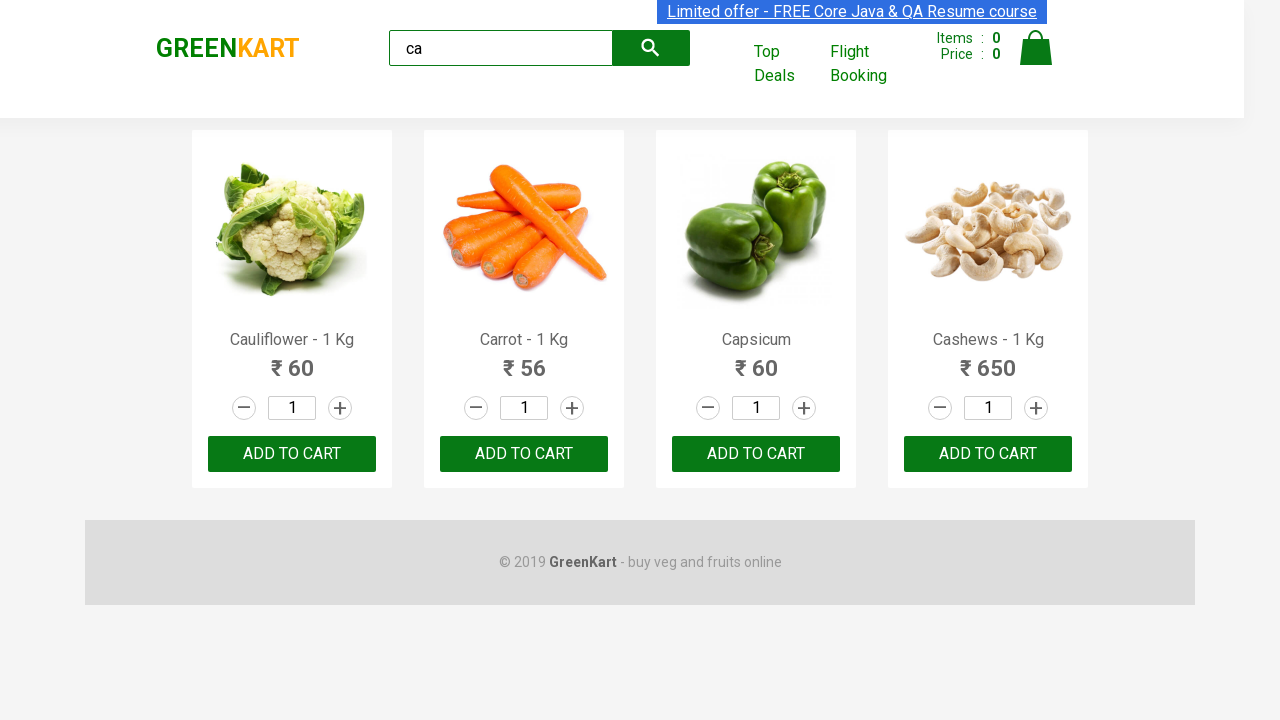

Found Capsicum product and clicked 'Add to Cart' button at (756, 454) on div.products div.product >> nth=2 >> button
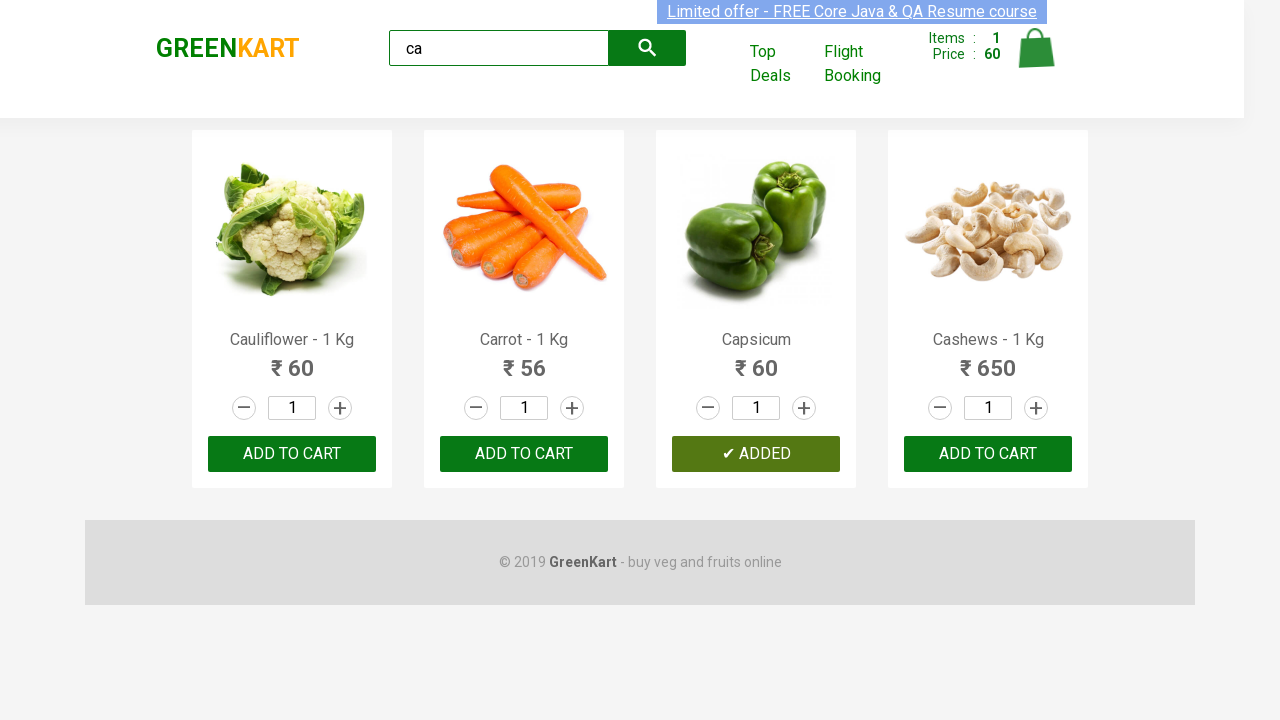

Clicked on cart icon to view cart at (1036, 59) on a.cart-icon
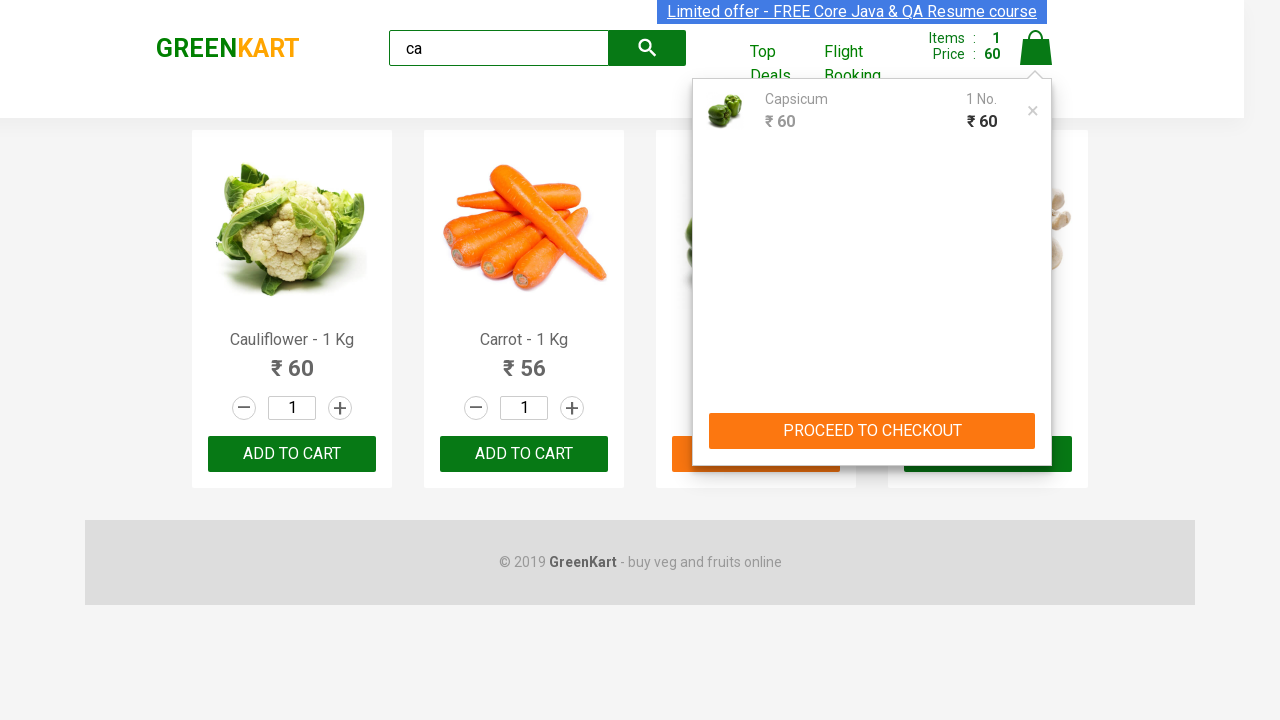

Clicked 'PROCEED TO CHECKOUT' button at (872, 431) on text=PROCEED TO CHECKOUT
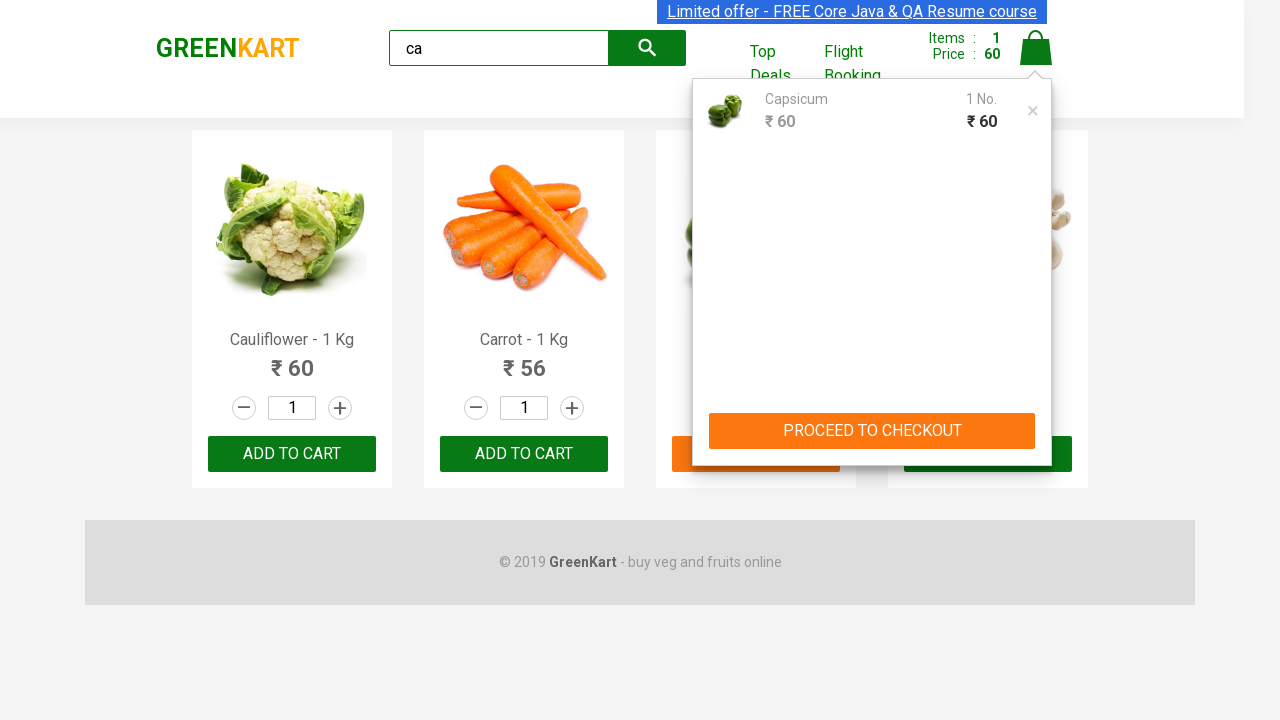

Entered promo code 'RAHULSHETTY' on .promocode
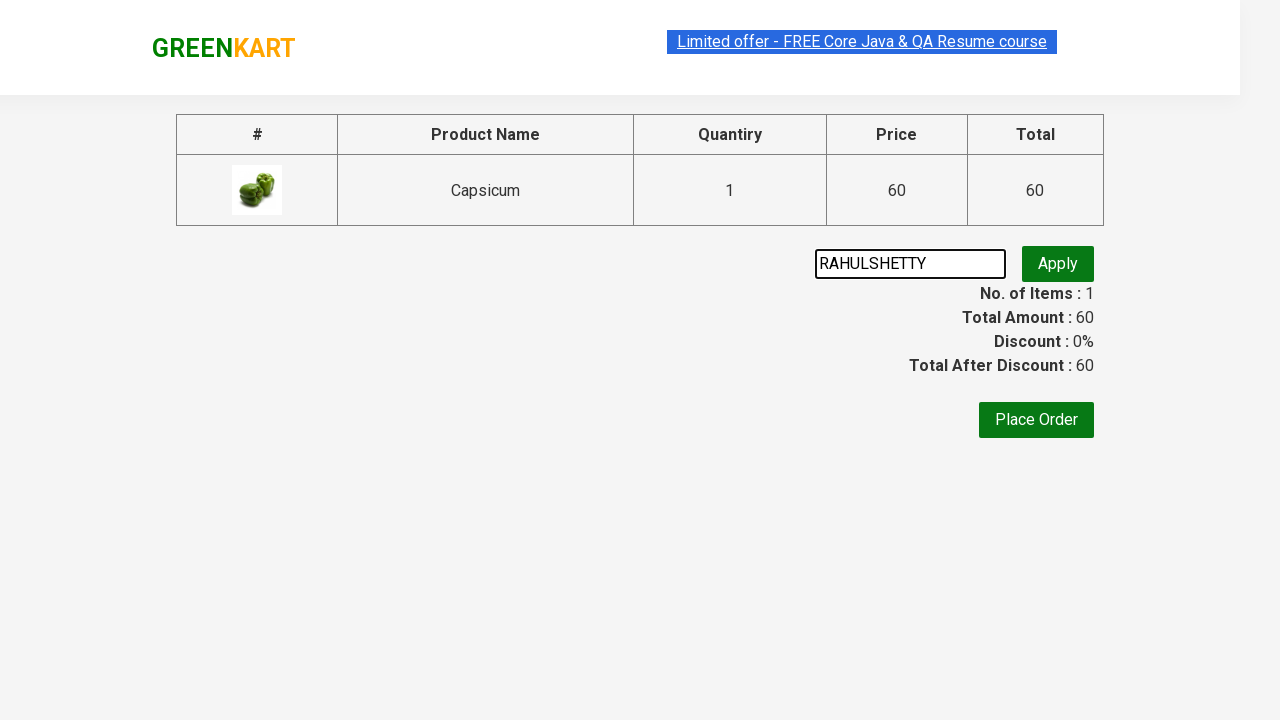

Clicked 'Apply' button to apply promo code at (1058, 264) on text=Apply
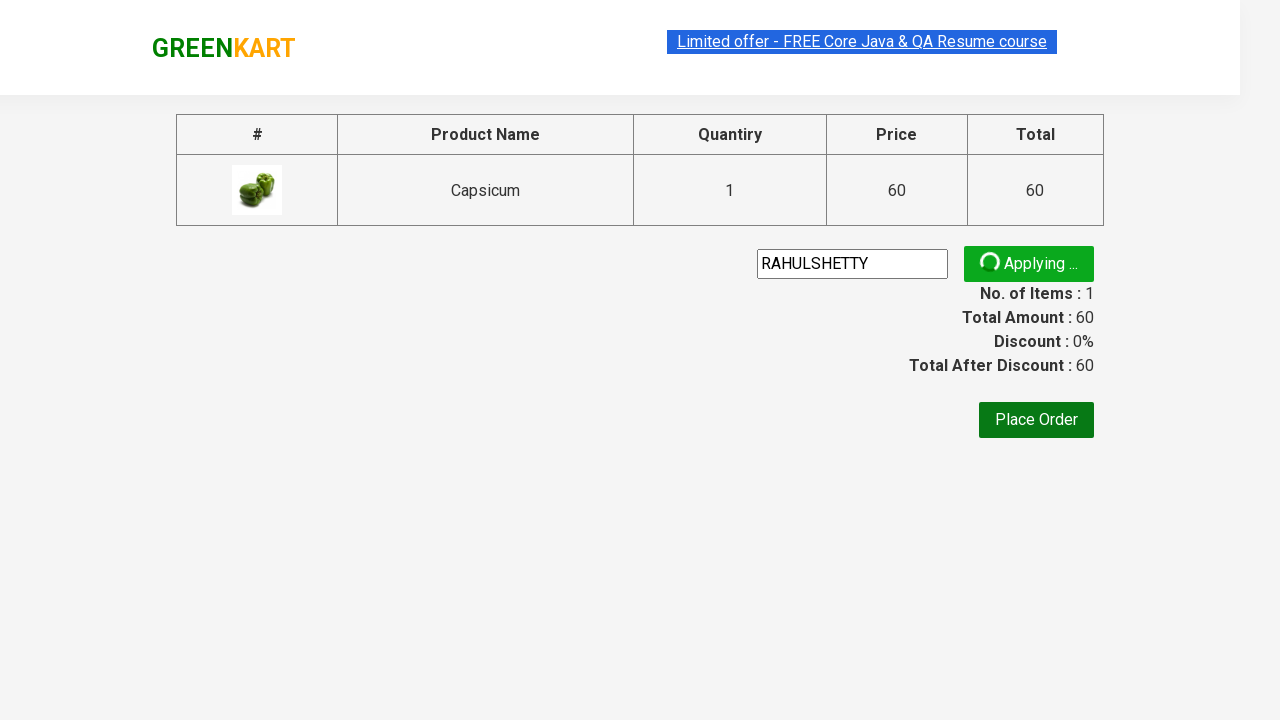

Waited for promo code error message to display
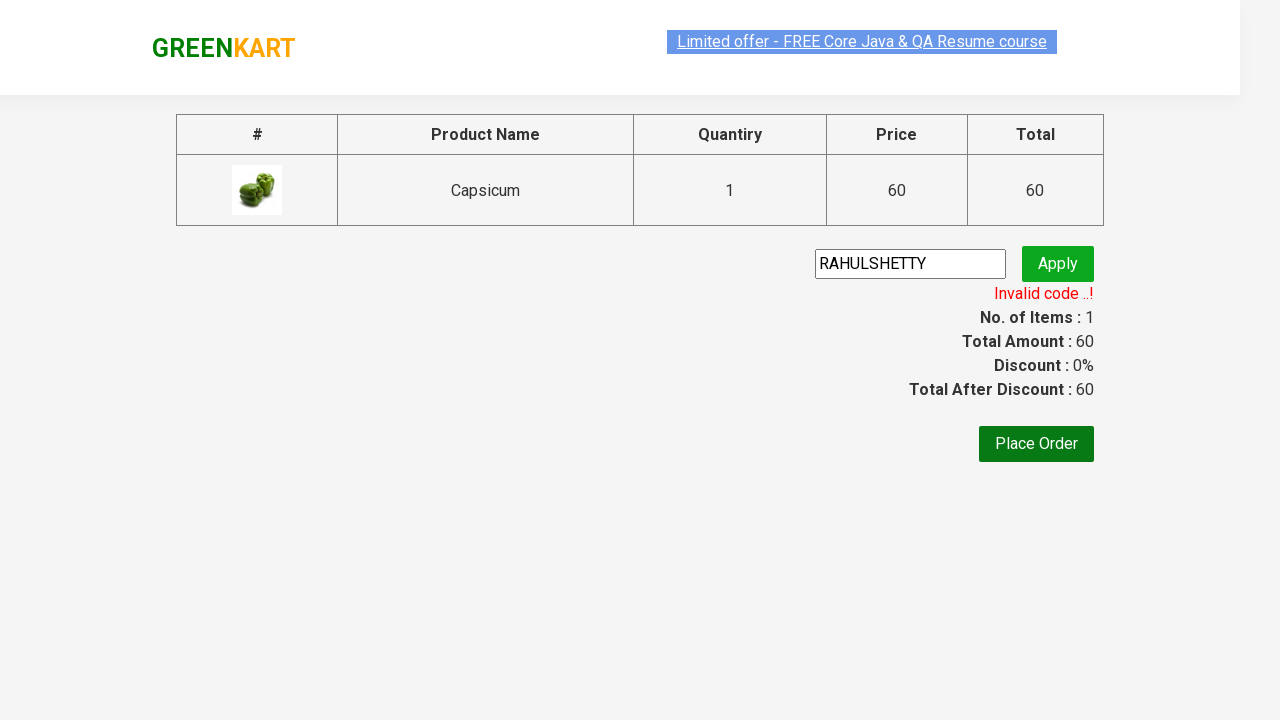

Verified error message 'Invalid code ..!' is displayed for invalid promo code
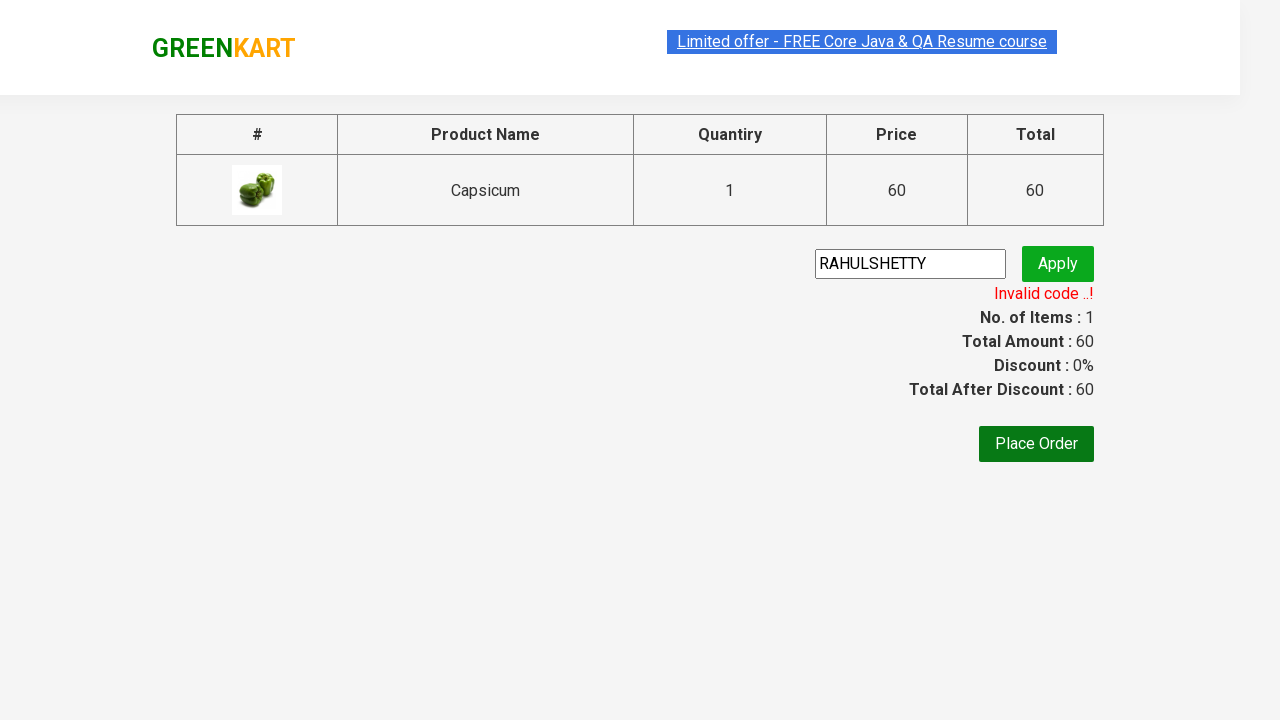

Clicked 'Place Order' button to complete purchase at (1036, 444) on text=Place Order
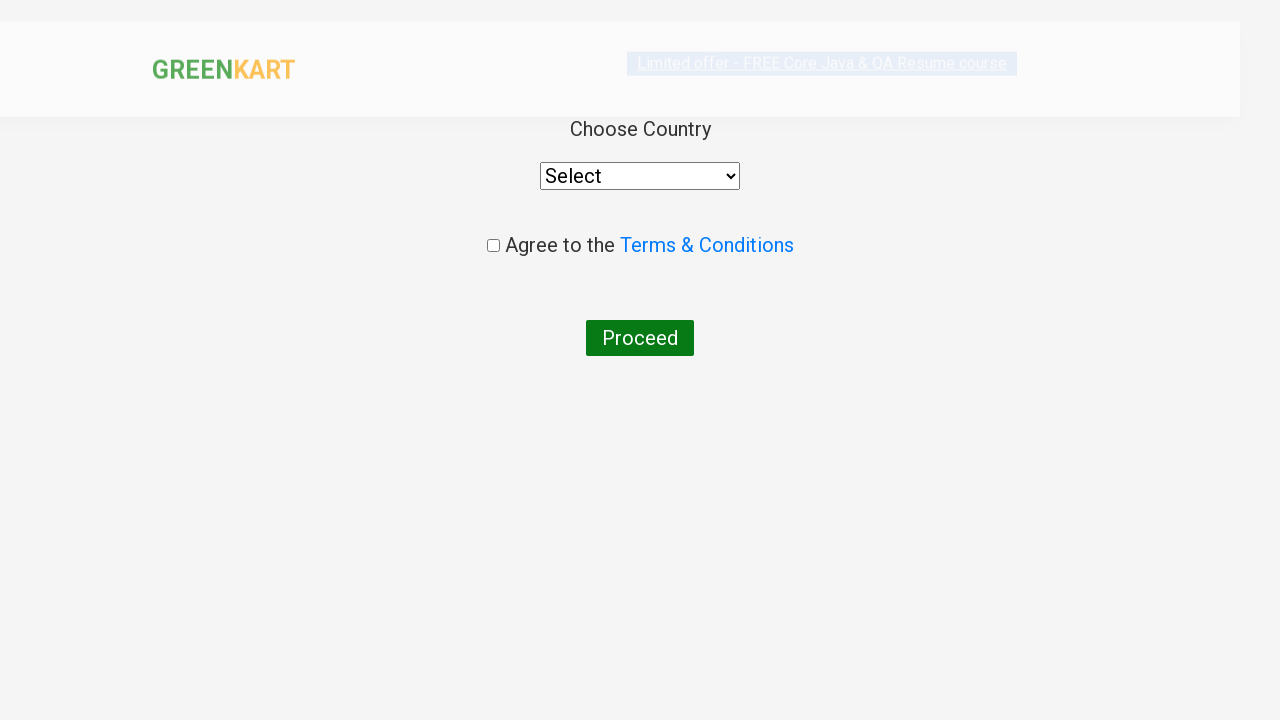

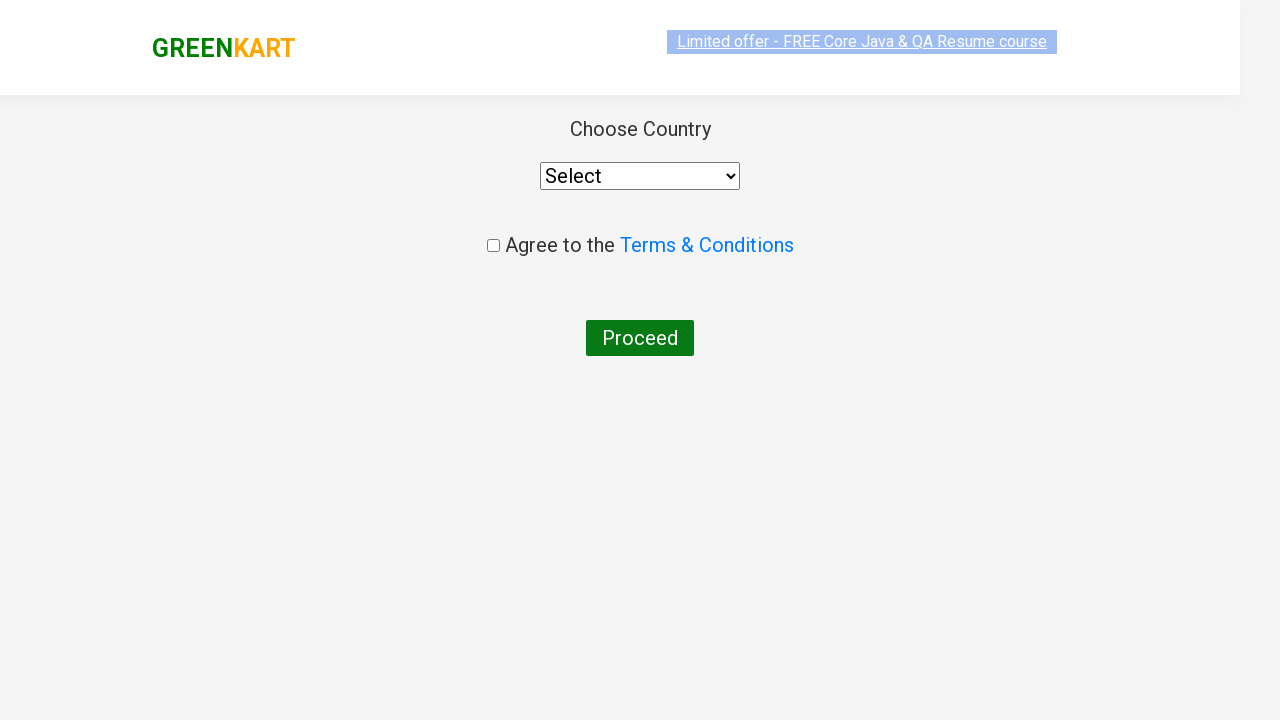